Tests radio button selection functionality by clicking a radio button and verifying its selected state on a registration demo page

Starting URL: http://demo.automationtesting.in/Register.html

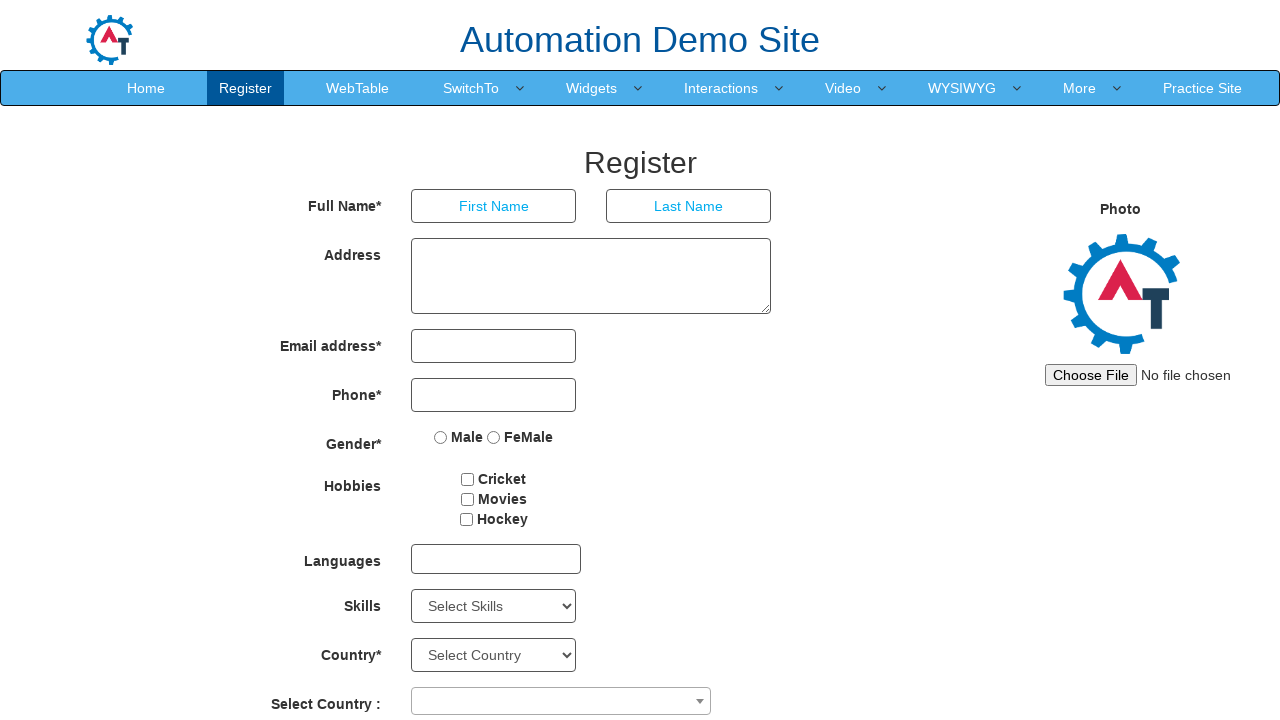

Located first radio button on registration page
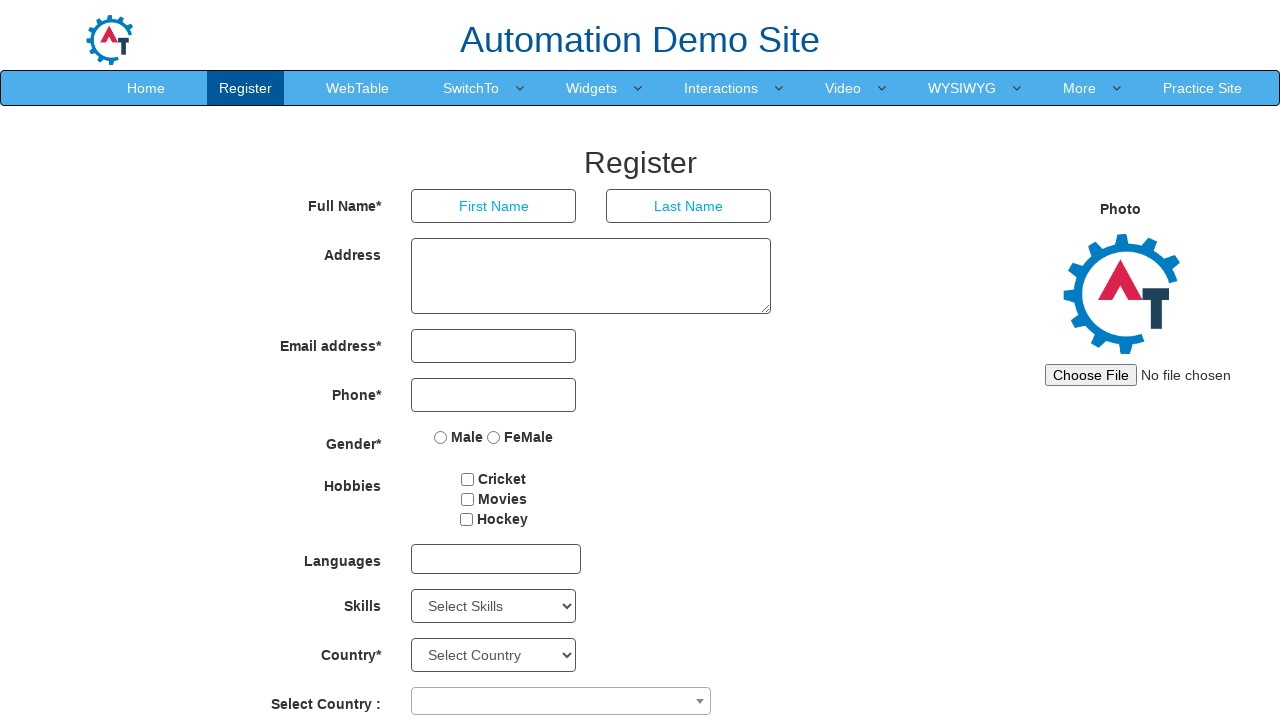

Checked initial radio button state: False
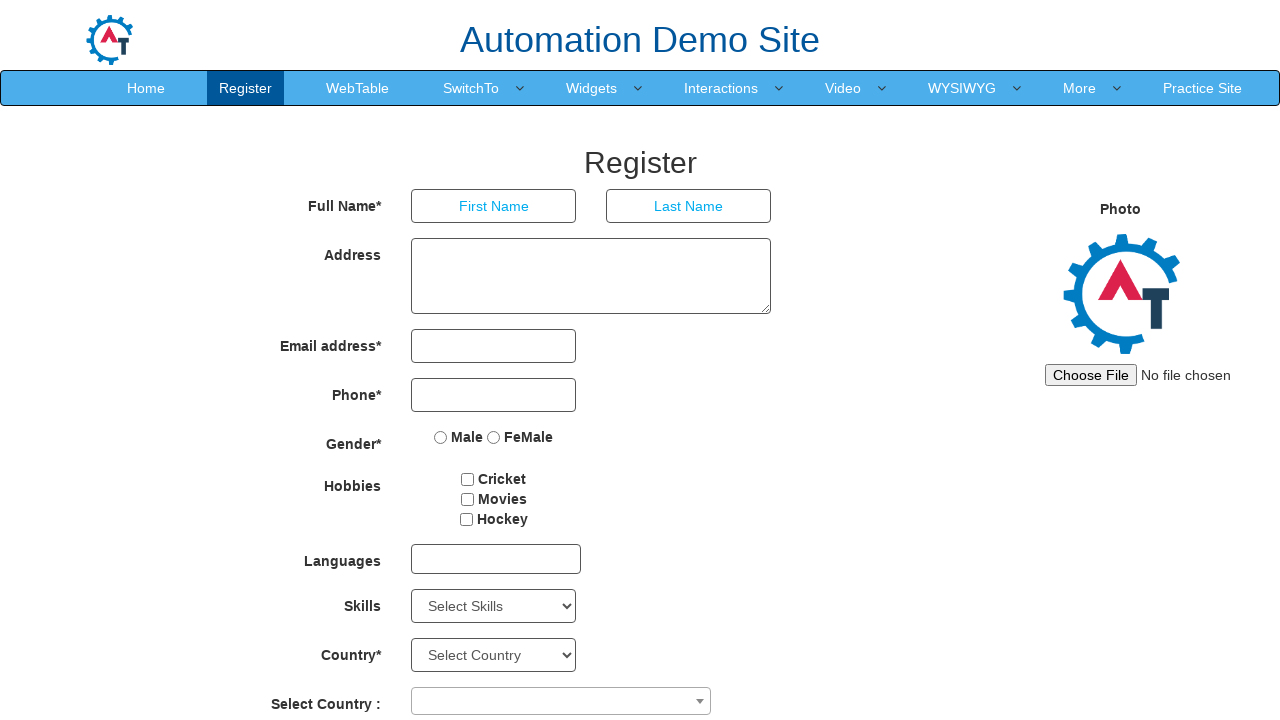

Clicked radio button to select it at (441, 437) on input[type='radio'] >> nth=0
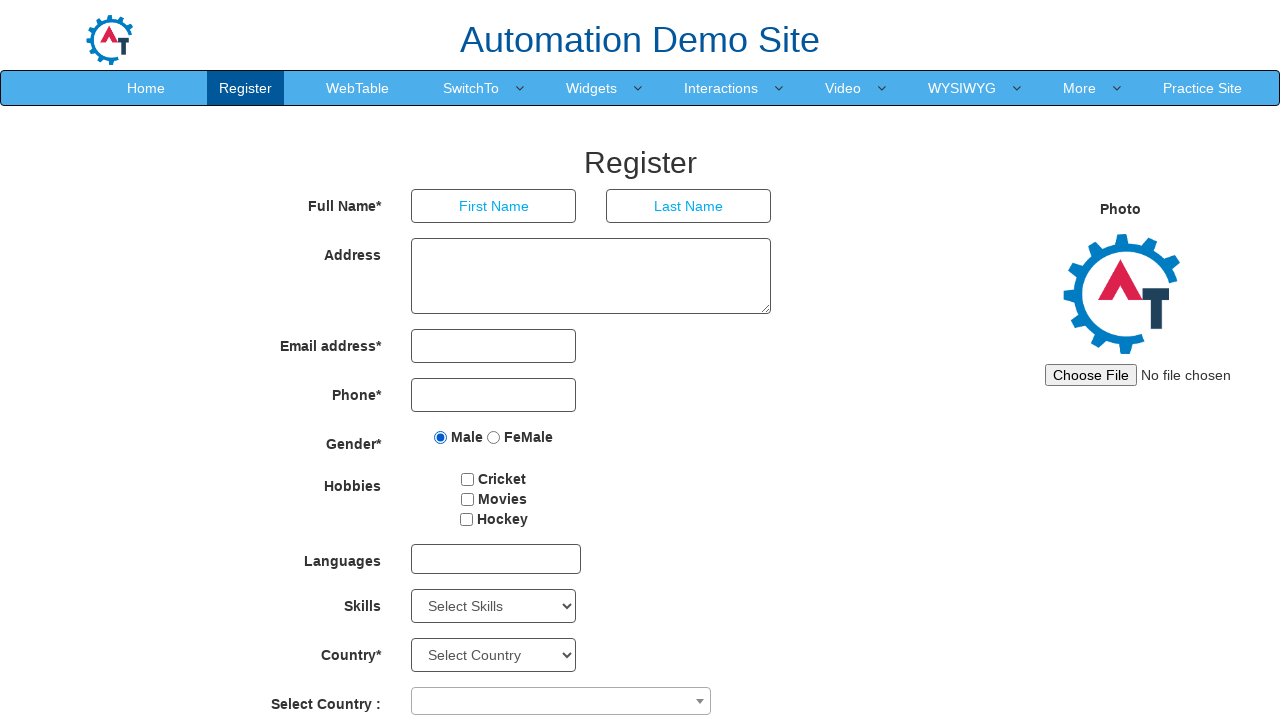

Waited 500ms for radio button state change
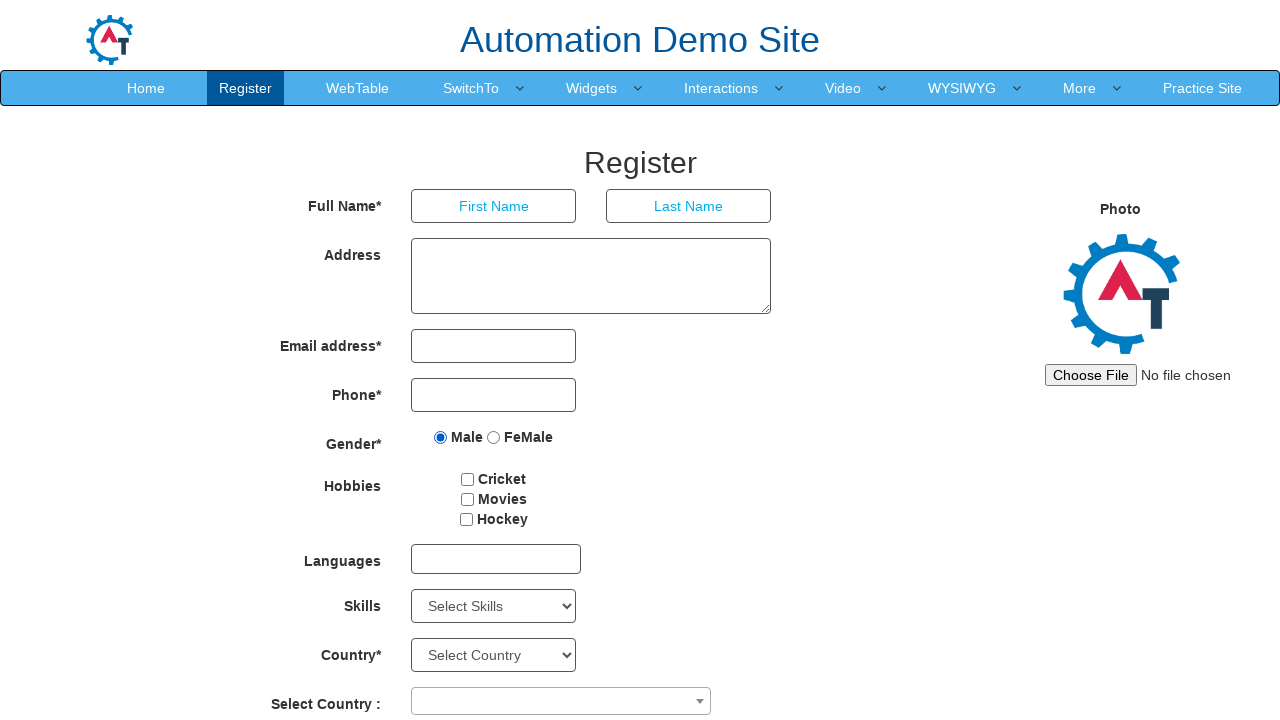

Verified radio button is selected: True
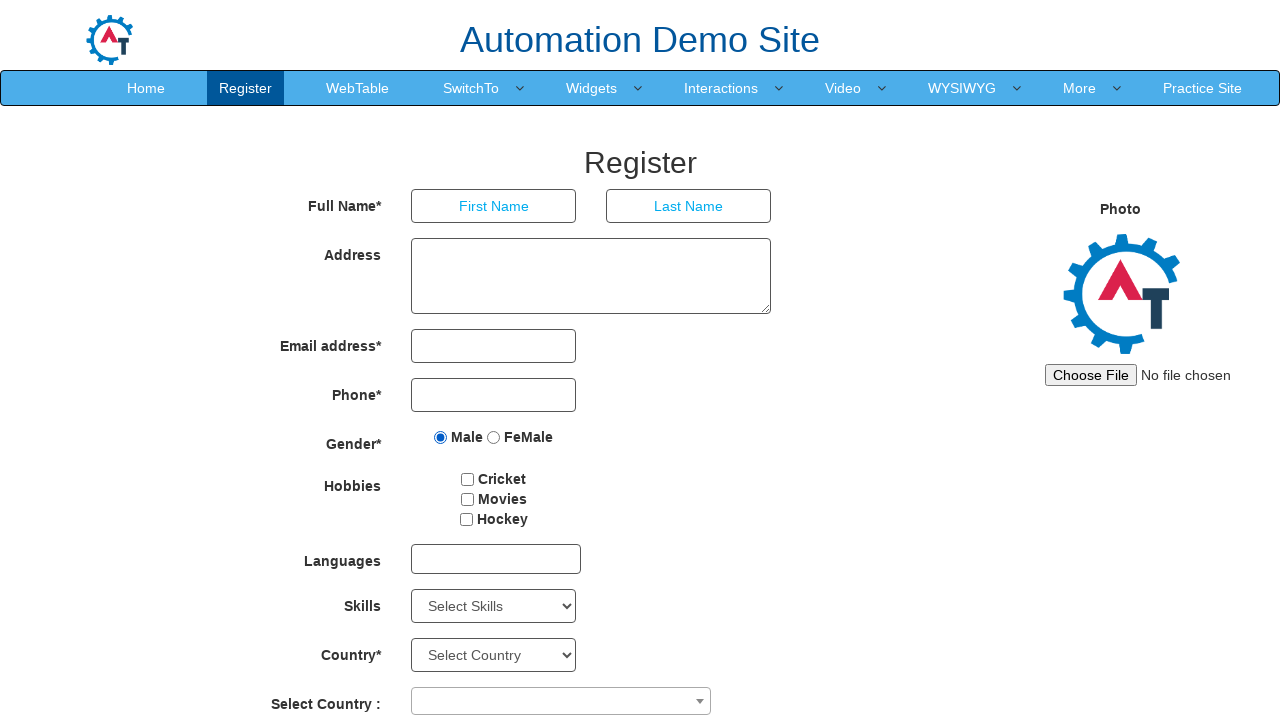

Assertion passed: radio button is selected
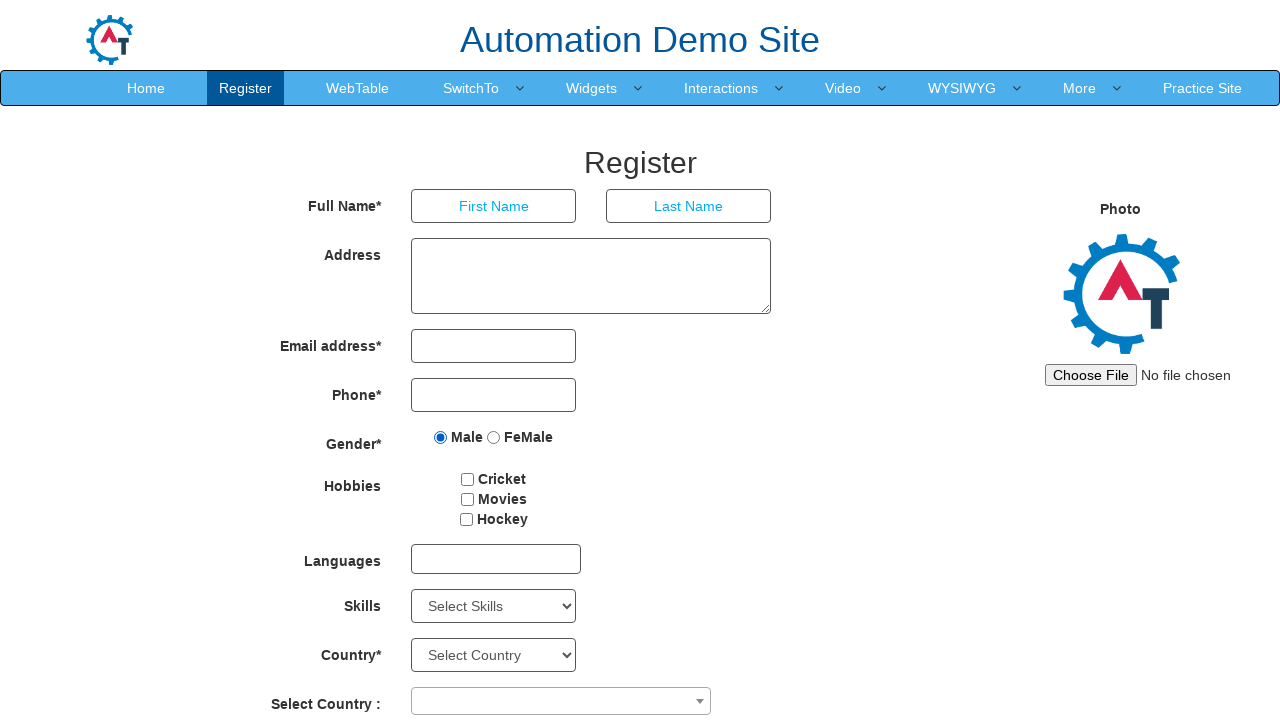

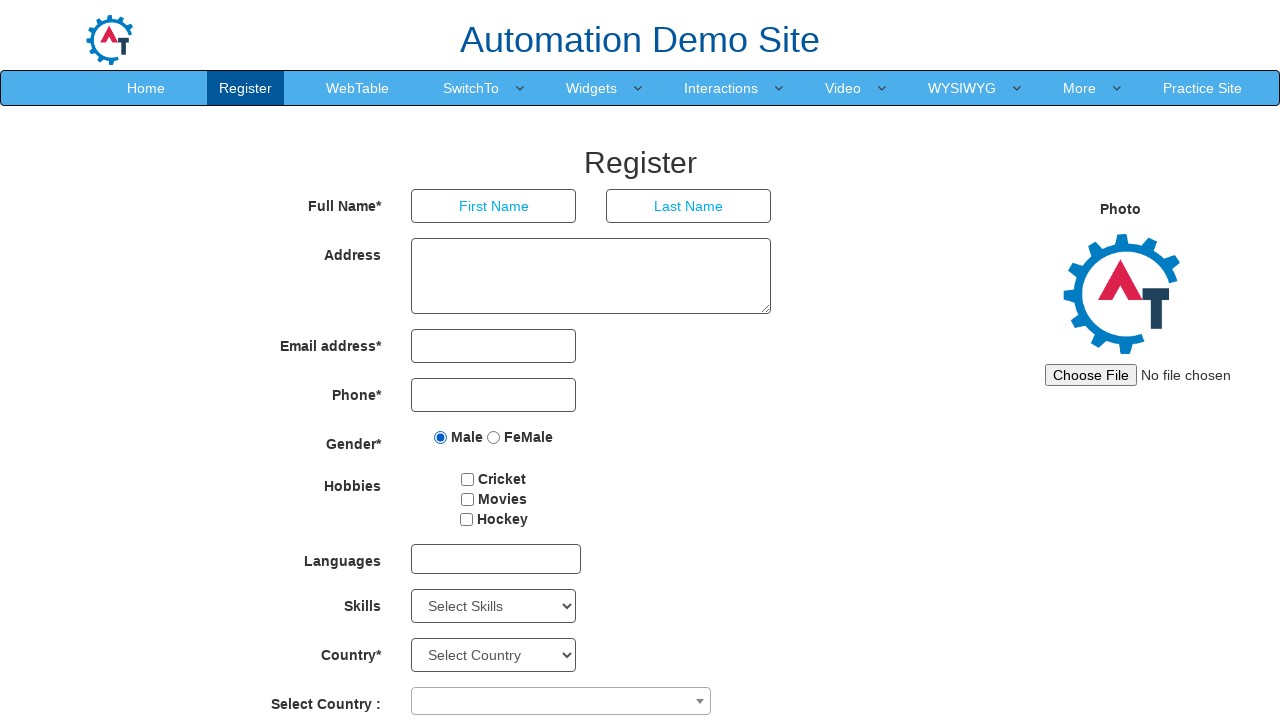